Tests auto-suggest dropdown functionality by typing partial text and selecting a specific option from the suggestions

Starting URL: https://rahulshettyacademy.com/dropdownsPractise/

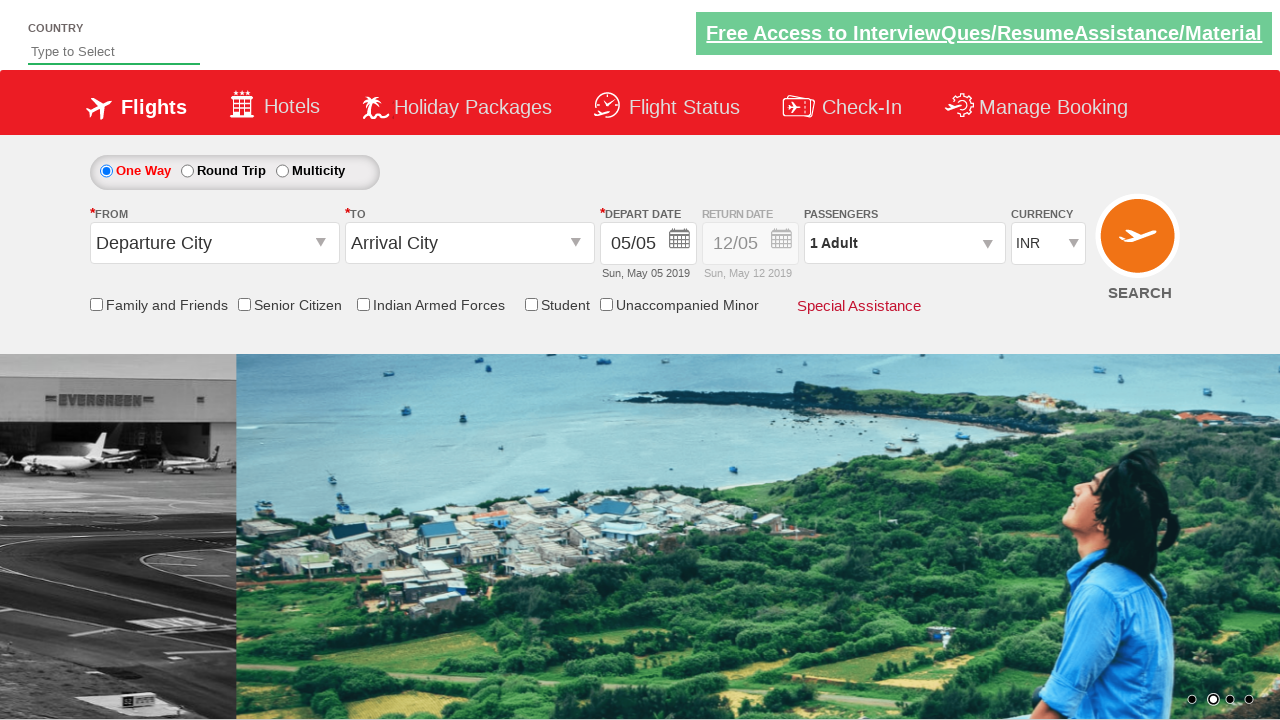

Navigated to auto-suggest dropdown practice page
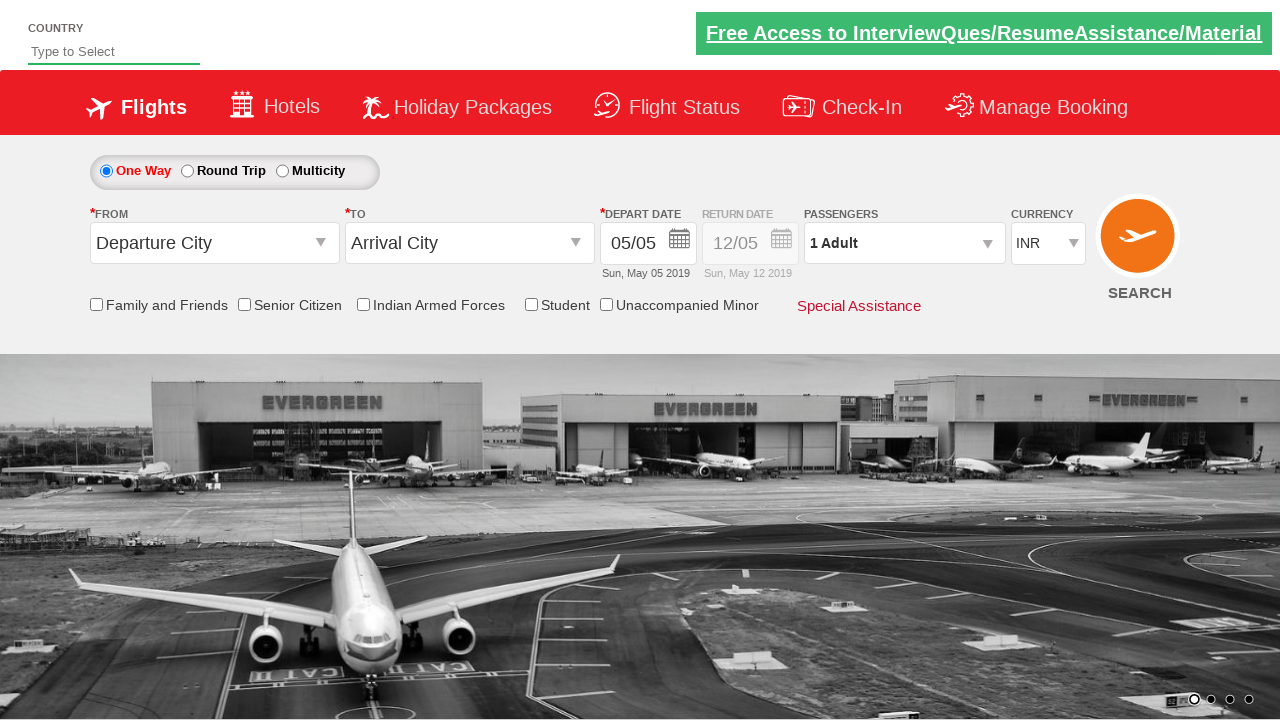

Typed 'Ind' in auto-suggest field on #autosuggest
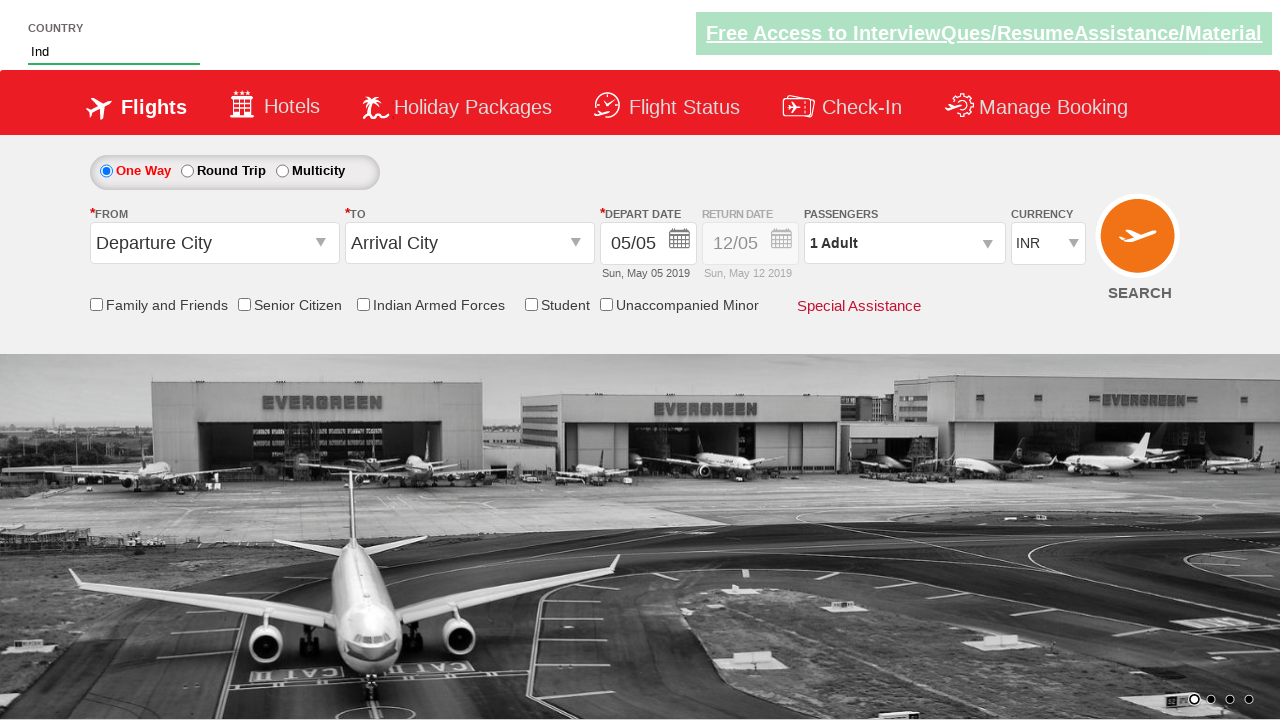

Auto-suggest dropdown options loaded
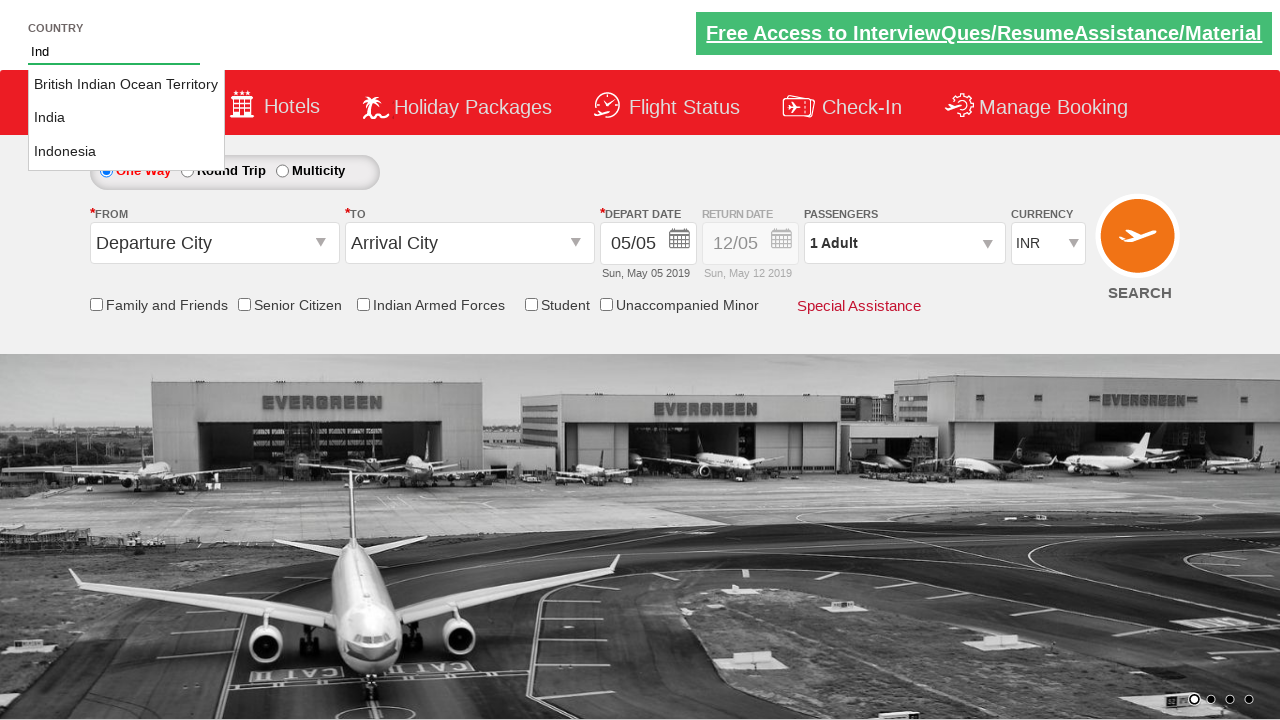

Retrieved all auto-suggest option elements
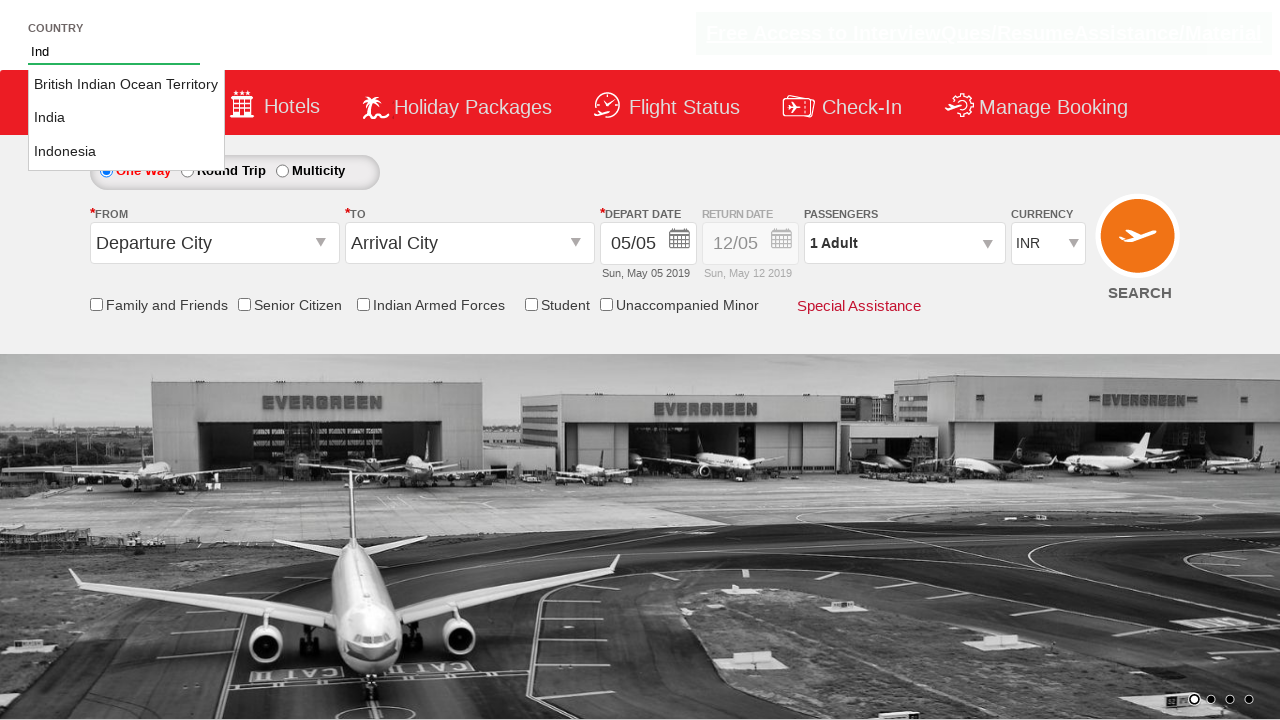

Selected 'India' from auto-suggest dropdown
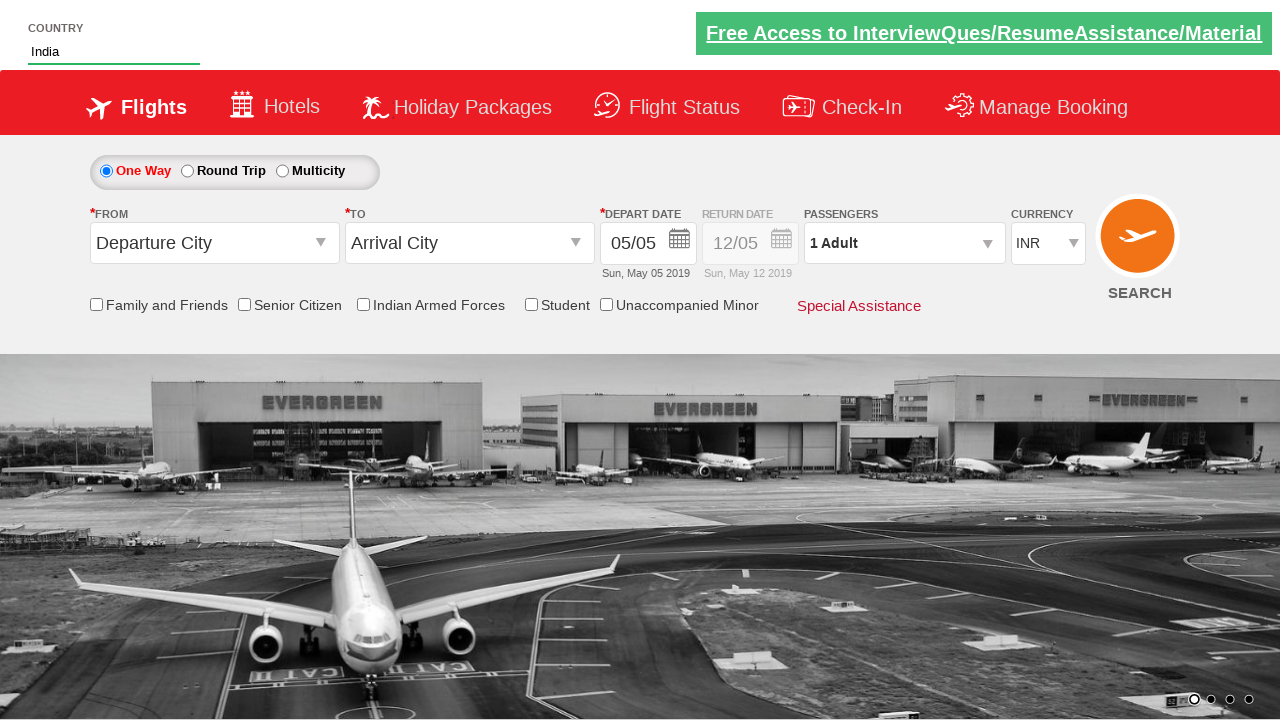

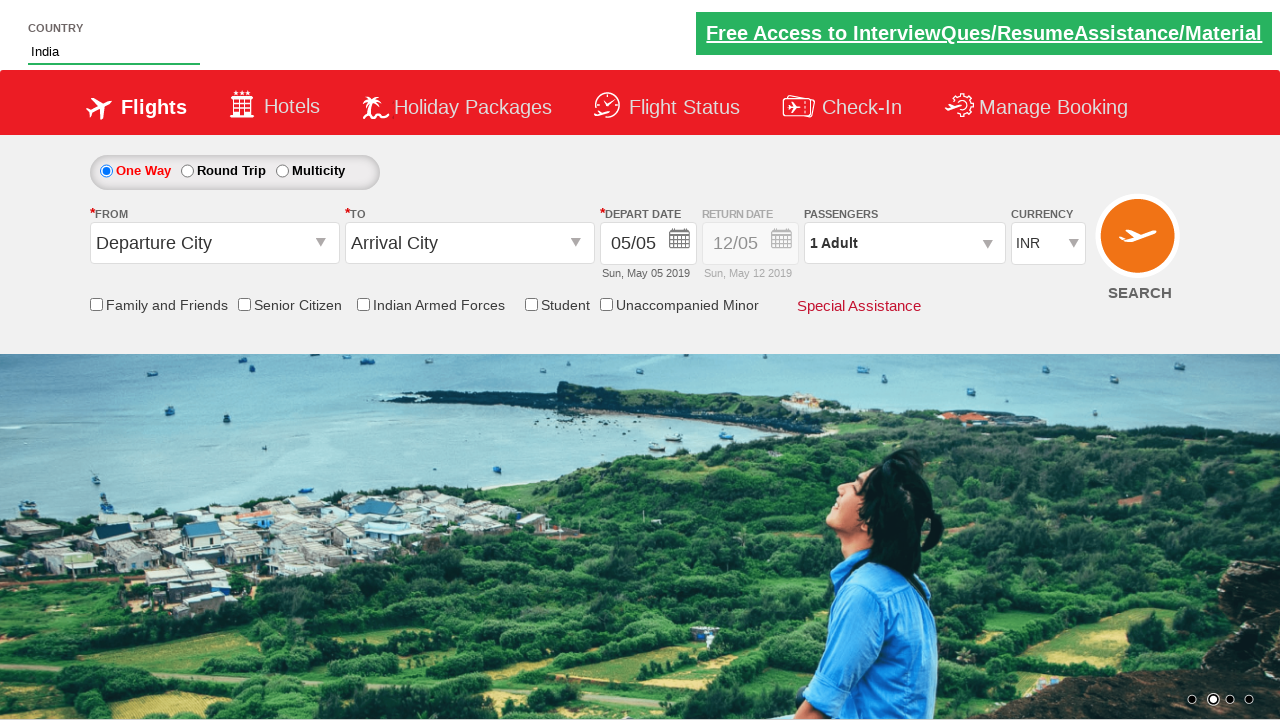